Tests JavaScript confirmation alert handling by clicking a button to trigger the alert, accepting it, and verifying the result message is displayed on the page.

Starting URL: http://the-internet.herokuapp.com/javascript_alerts

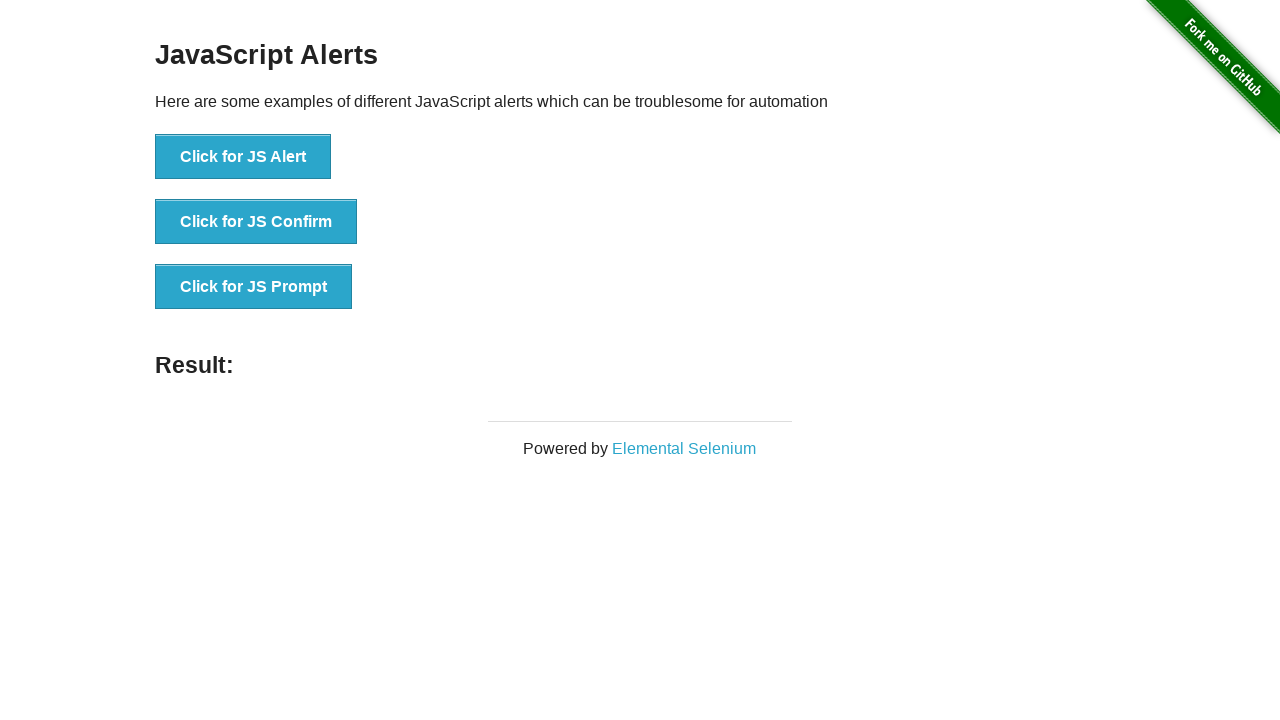

Clicked the second button to trigger JavaScript confirmation alert at (256, 222) on css=button >> nth=1
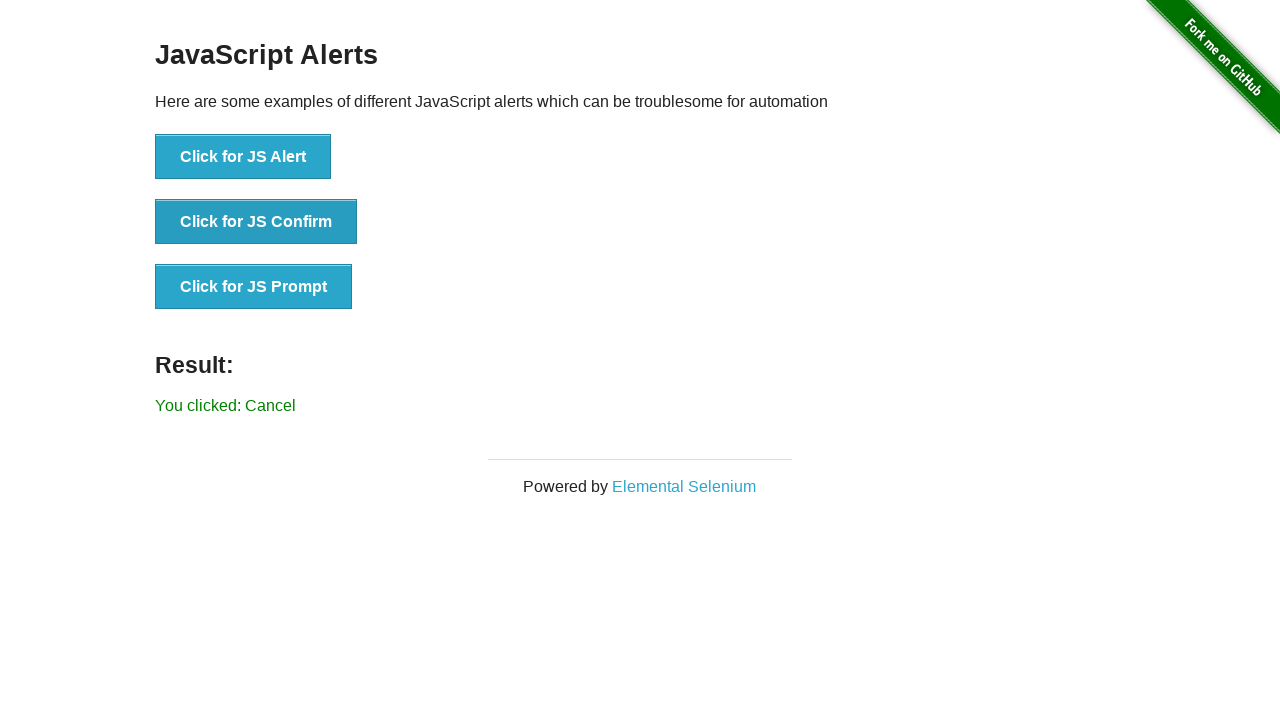

Set up dialog handler to accept confirmation alerts
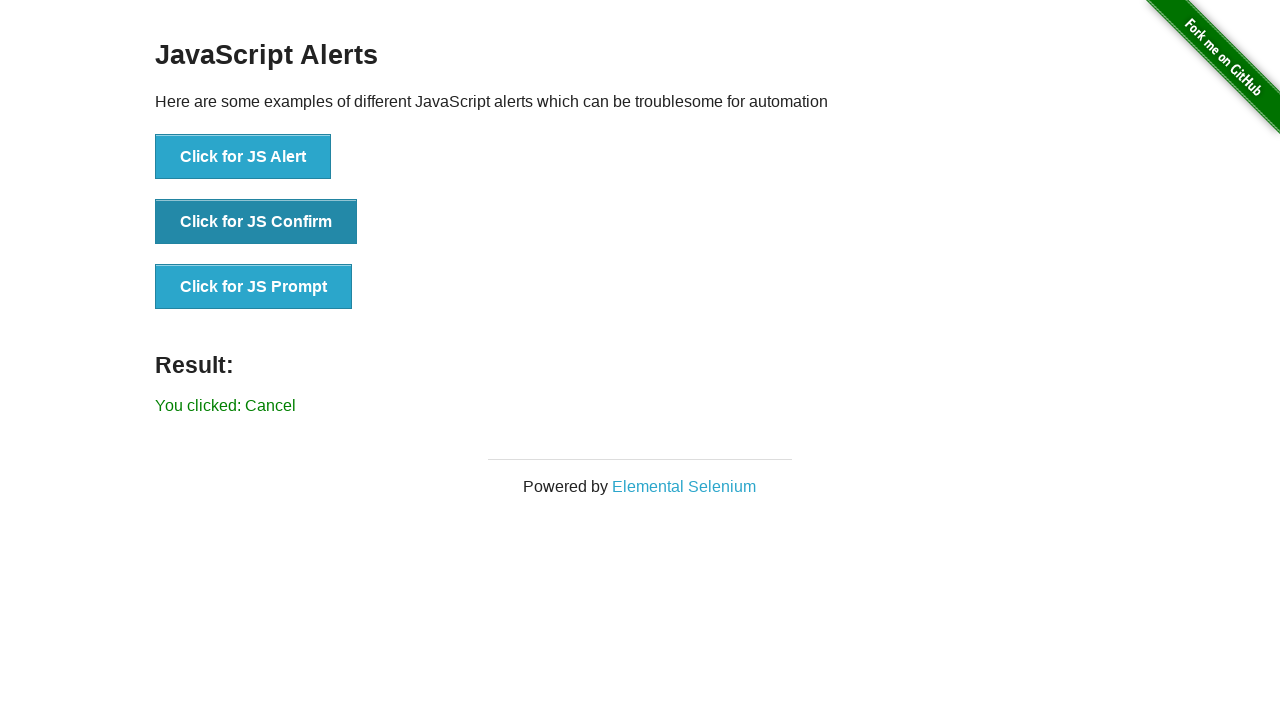

Clicked the second button again to trigger confirmation dialog with handler active at (256, 222) on css=button >> nth=1
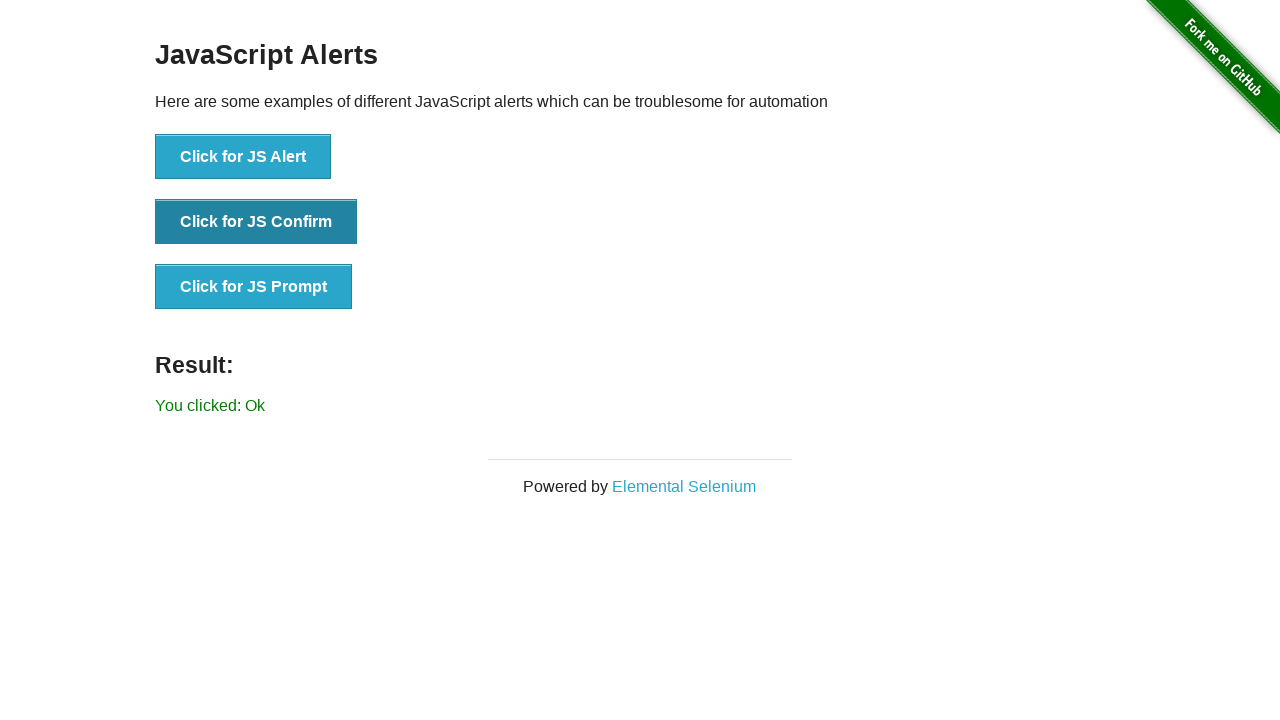

Result message element loaded on page
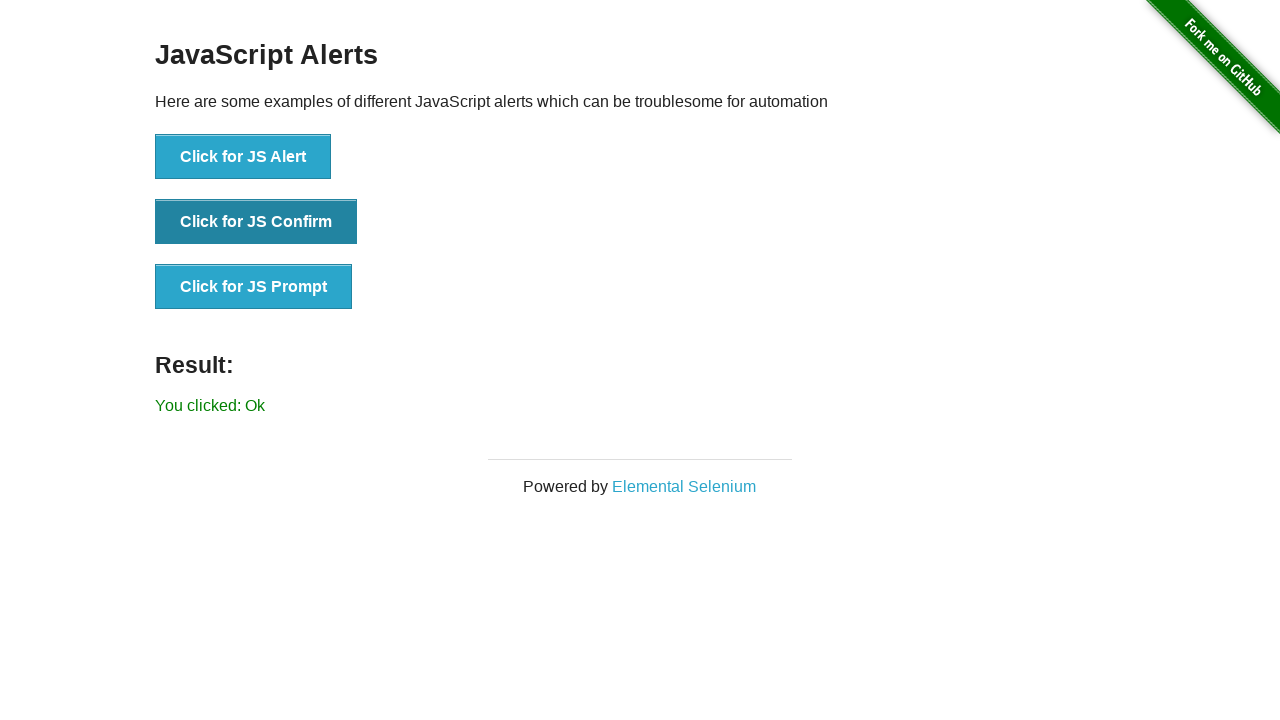

Retrieved result message text content
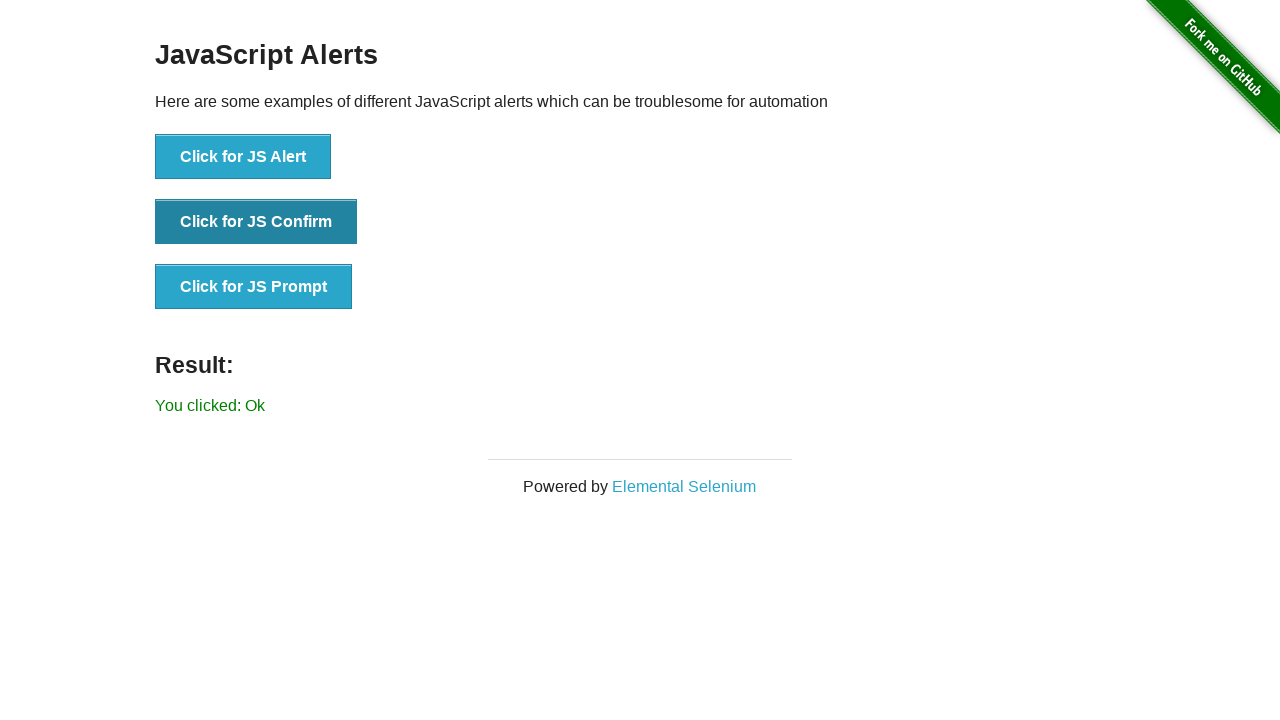

Verified result message is 'You clicked: Ok'
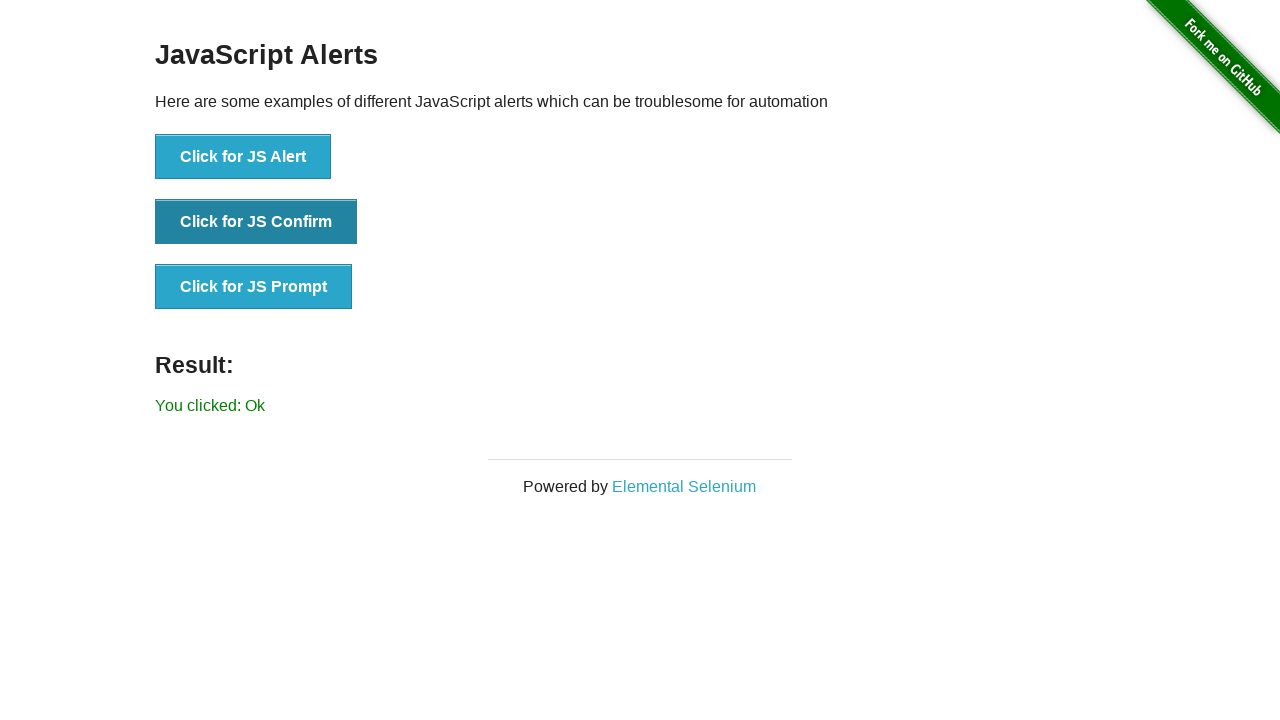

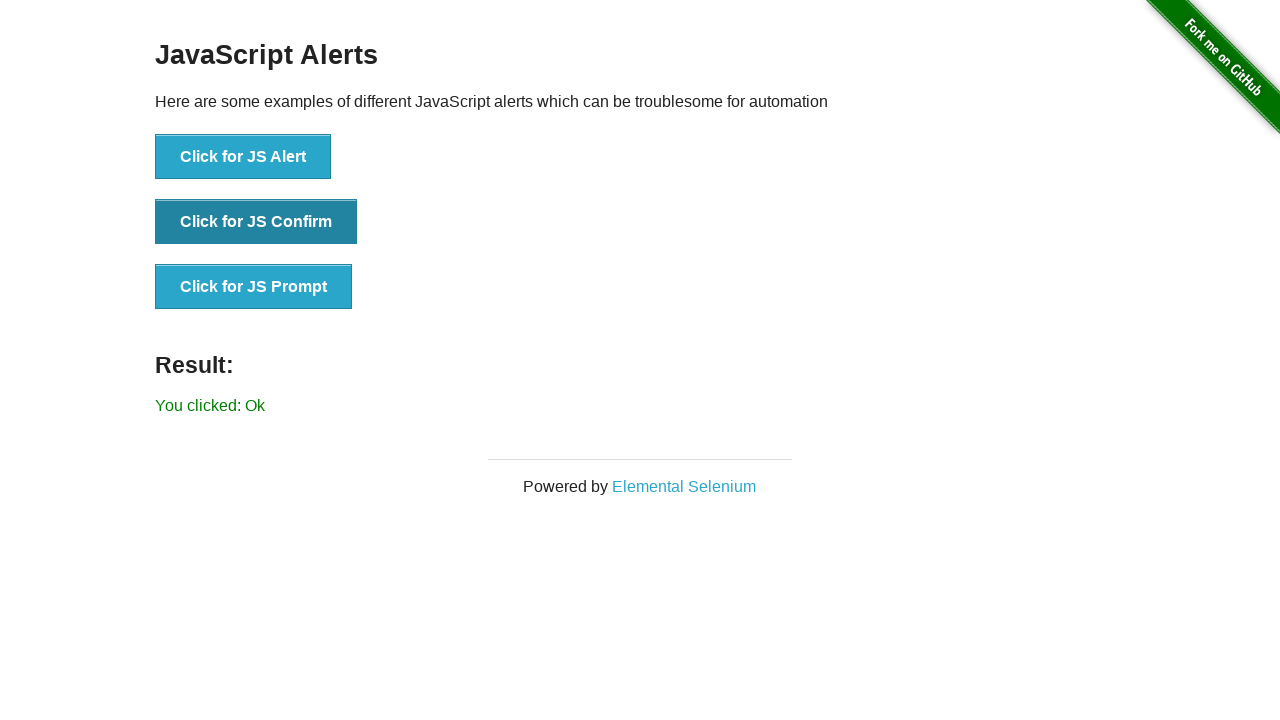